Tests a registration form by filling in first name, last name, address fields and selecting gender option on a demo automation testing site.

Starting URL: https://demo.automationtesting.in/Register.html

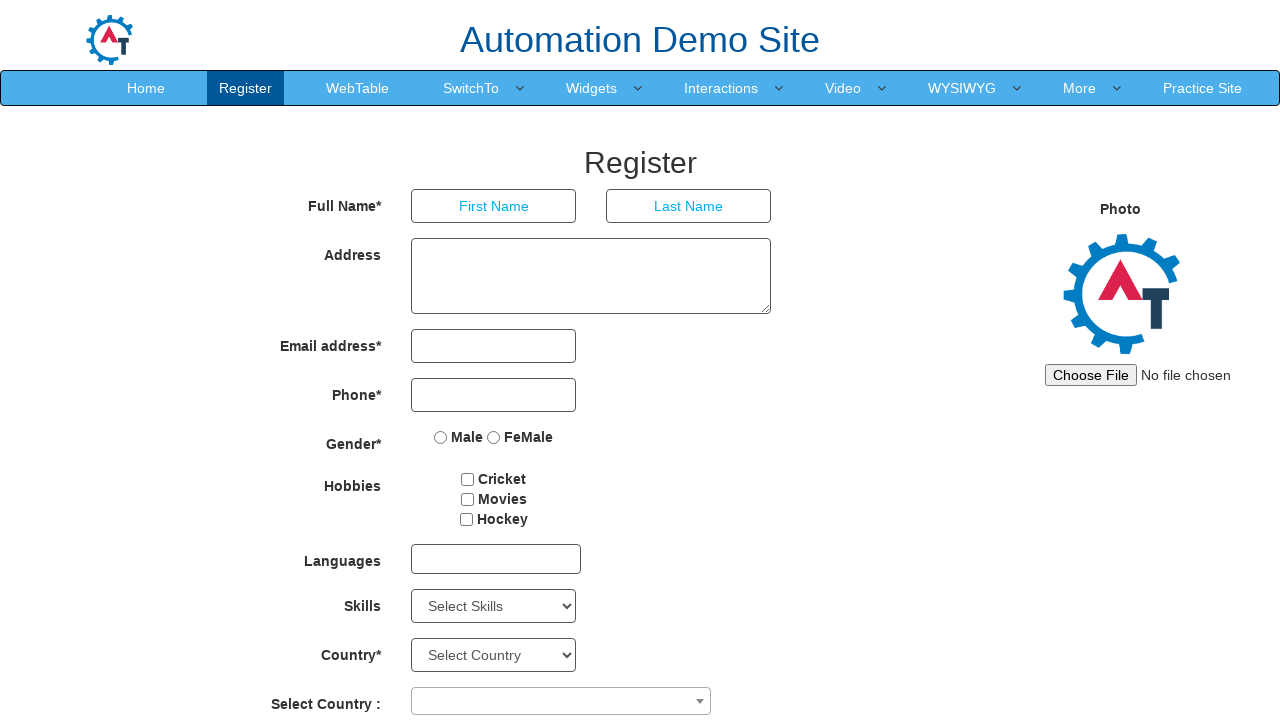

Filled first name field with 'Test' on input[placeholder='First Name']
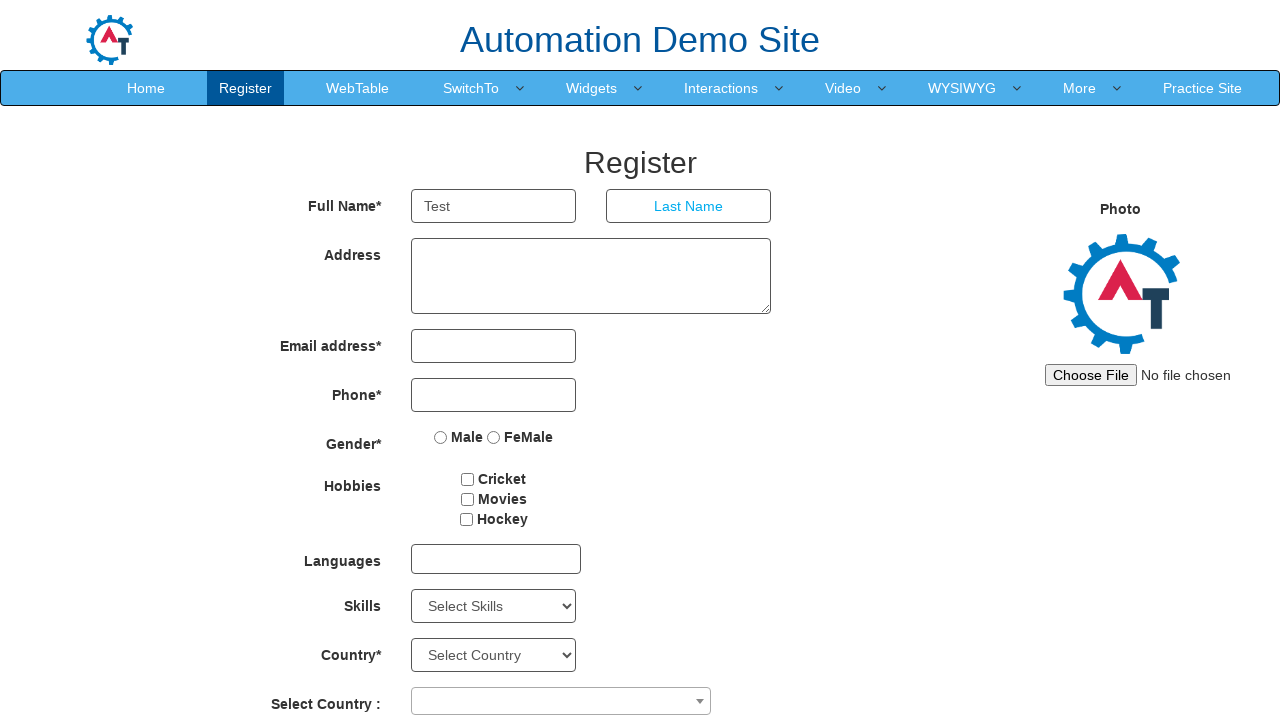

Filled last name field with 'Java' on input[placeholder='Last Name']
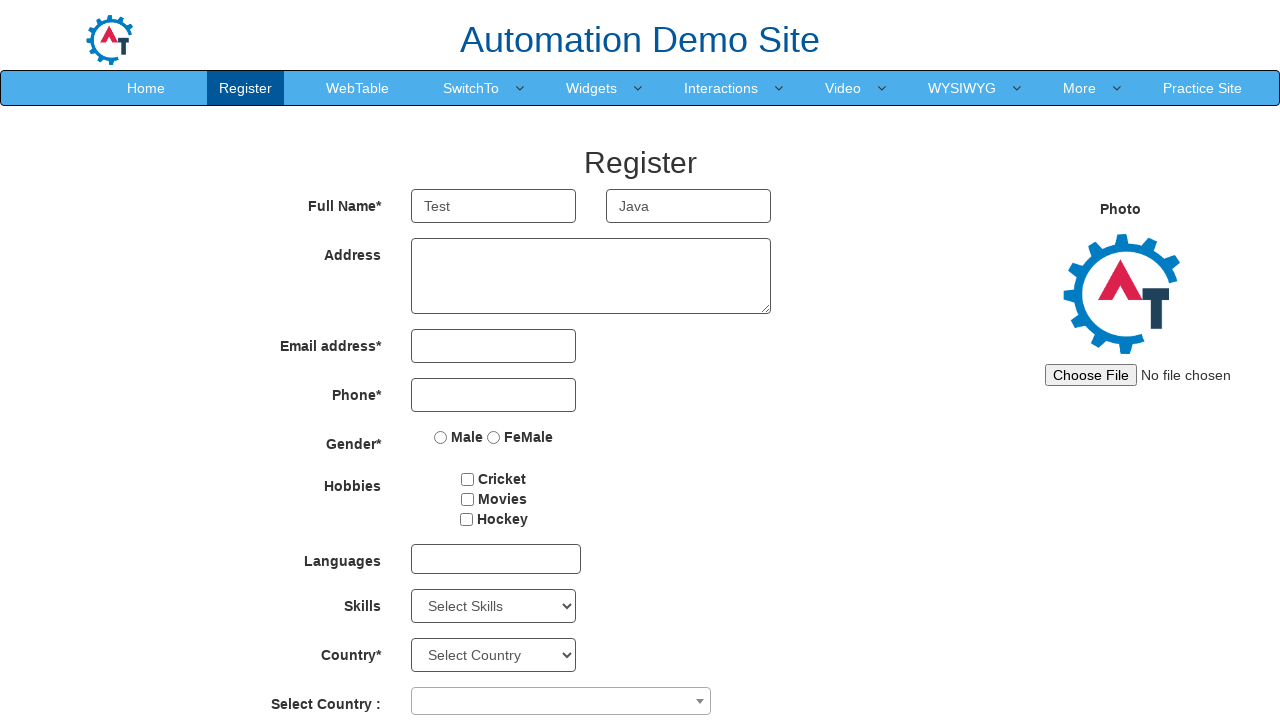

Filled address field with 'Chennai' on textarea[ng-model='Adress']
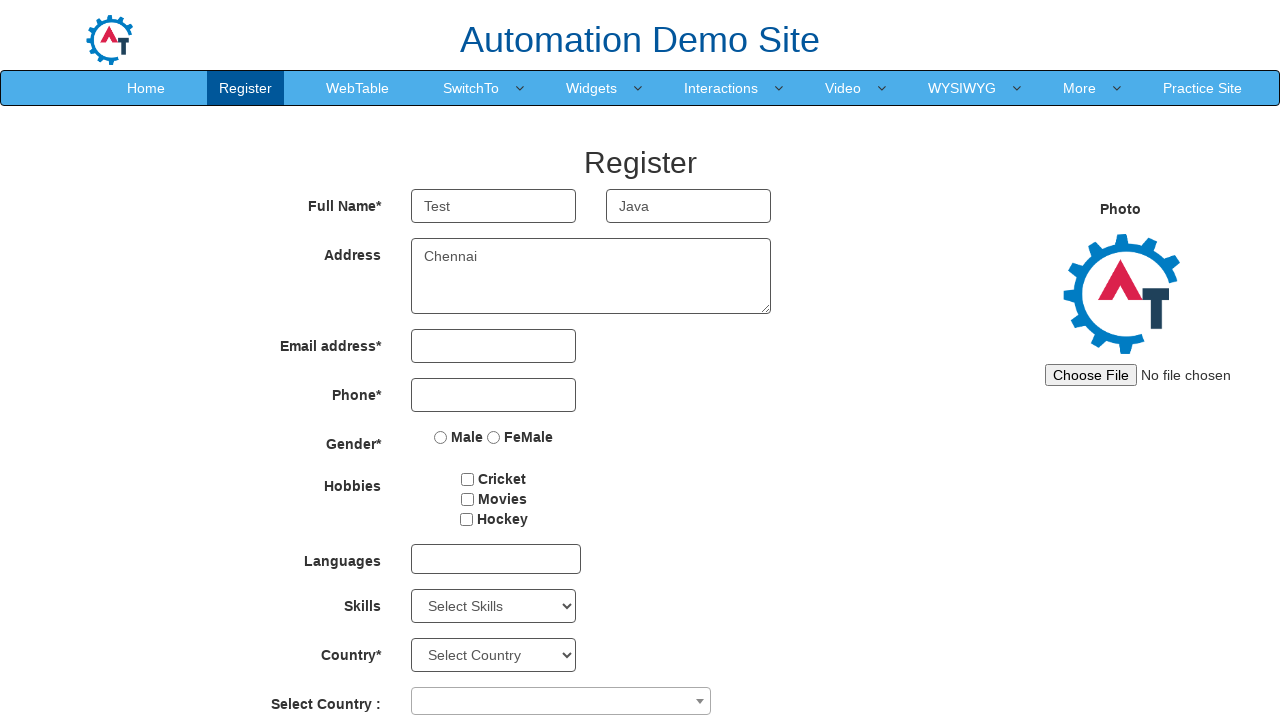

Selected Male gender option at (441, 437) on input[value='Male']
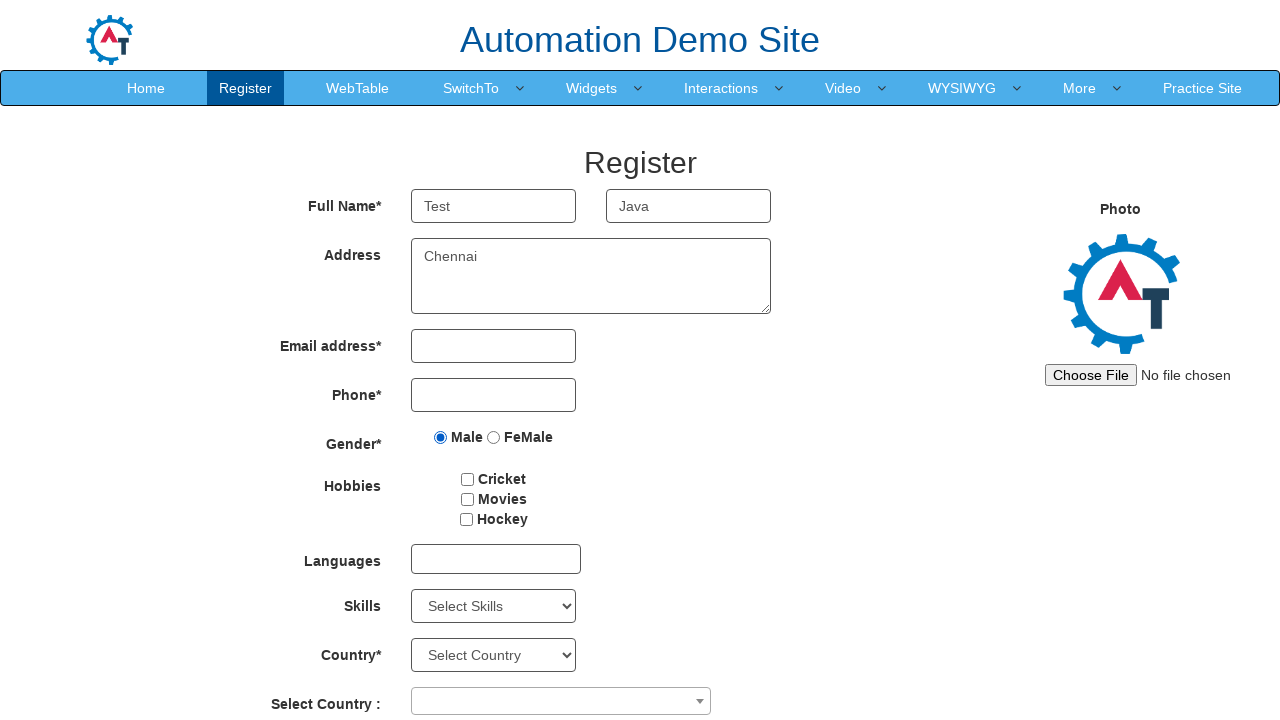

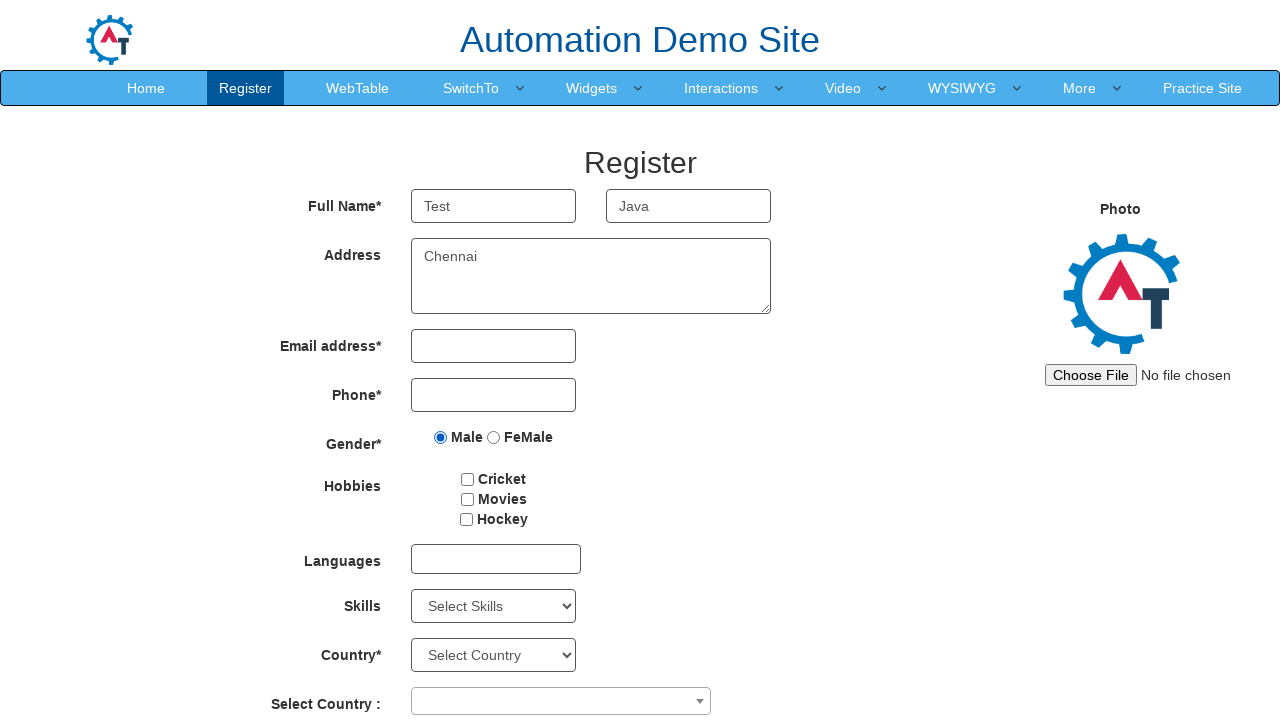